Tests browser window management operations by maximizing, minimizing, and setting the window to fullscreen mode on a demo application site.

Starting URL: https://demoapps.qspiders.com

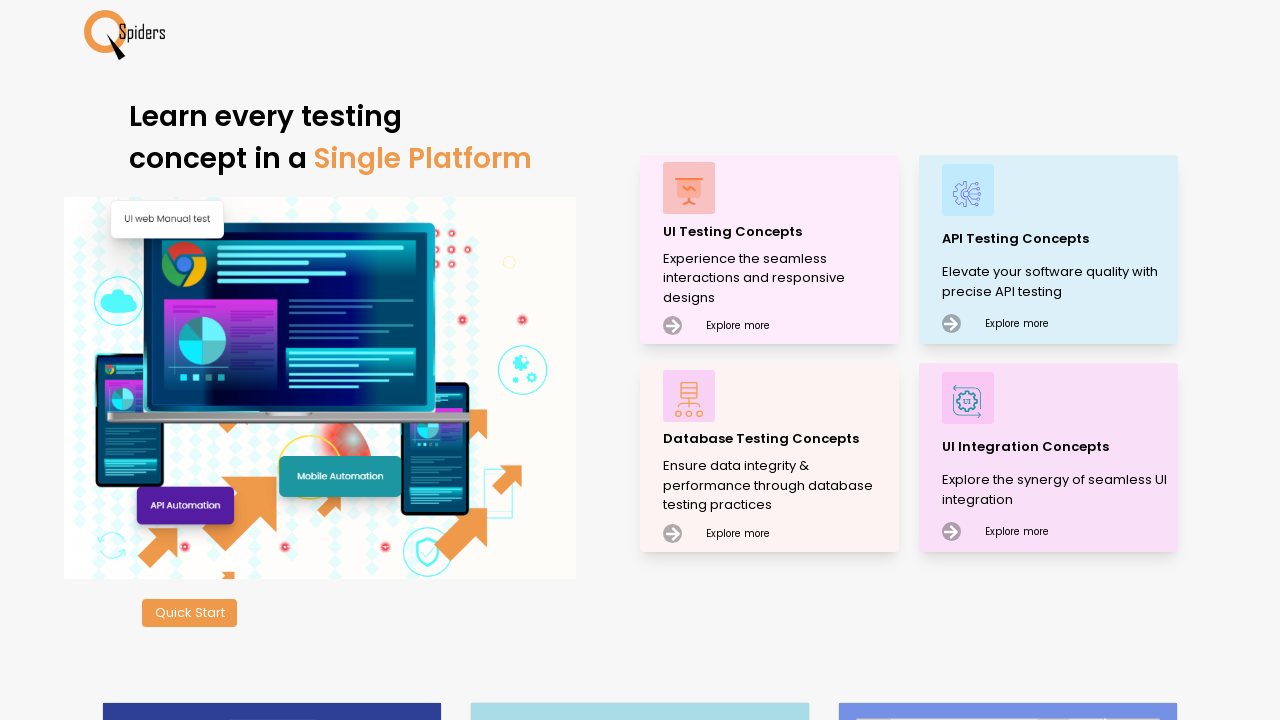

Set viewport size to 1920x1080 to maximize browser window
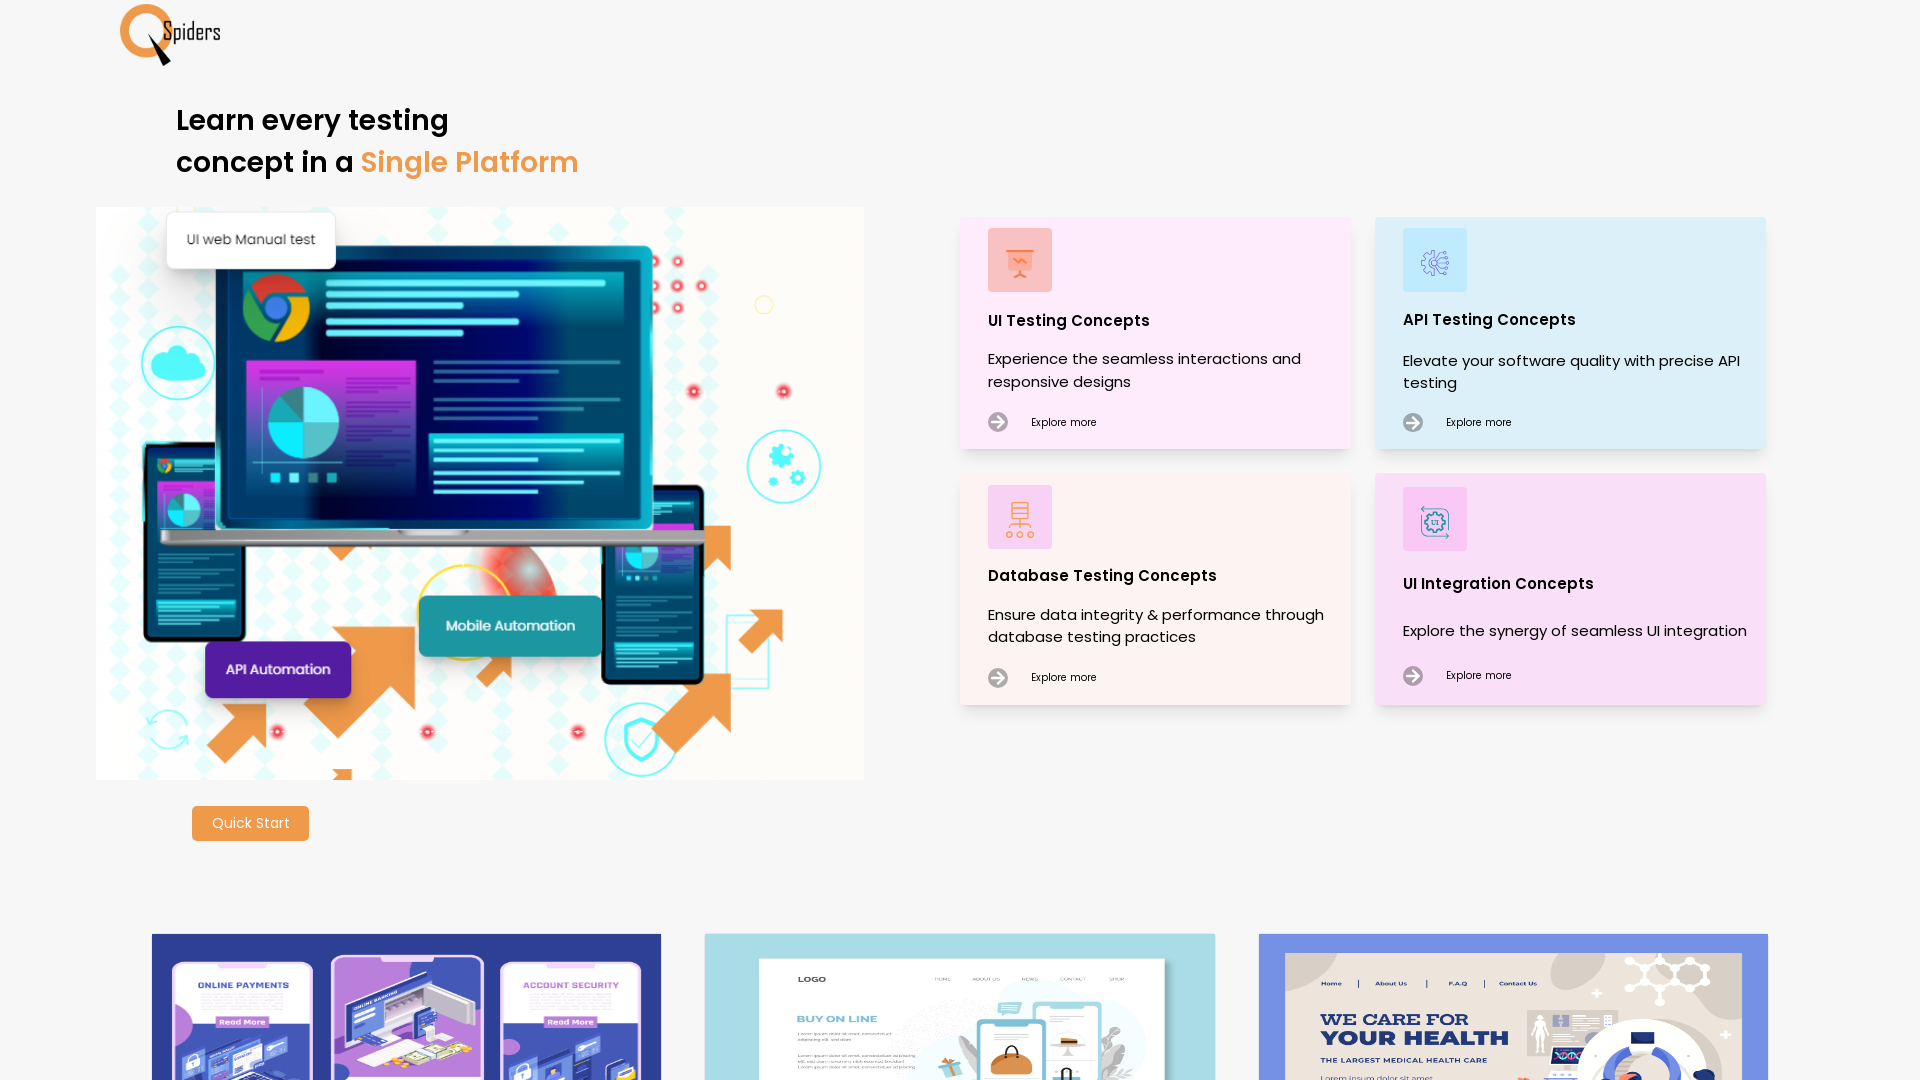

Waited 1 second to observe window maximization
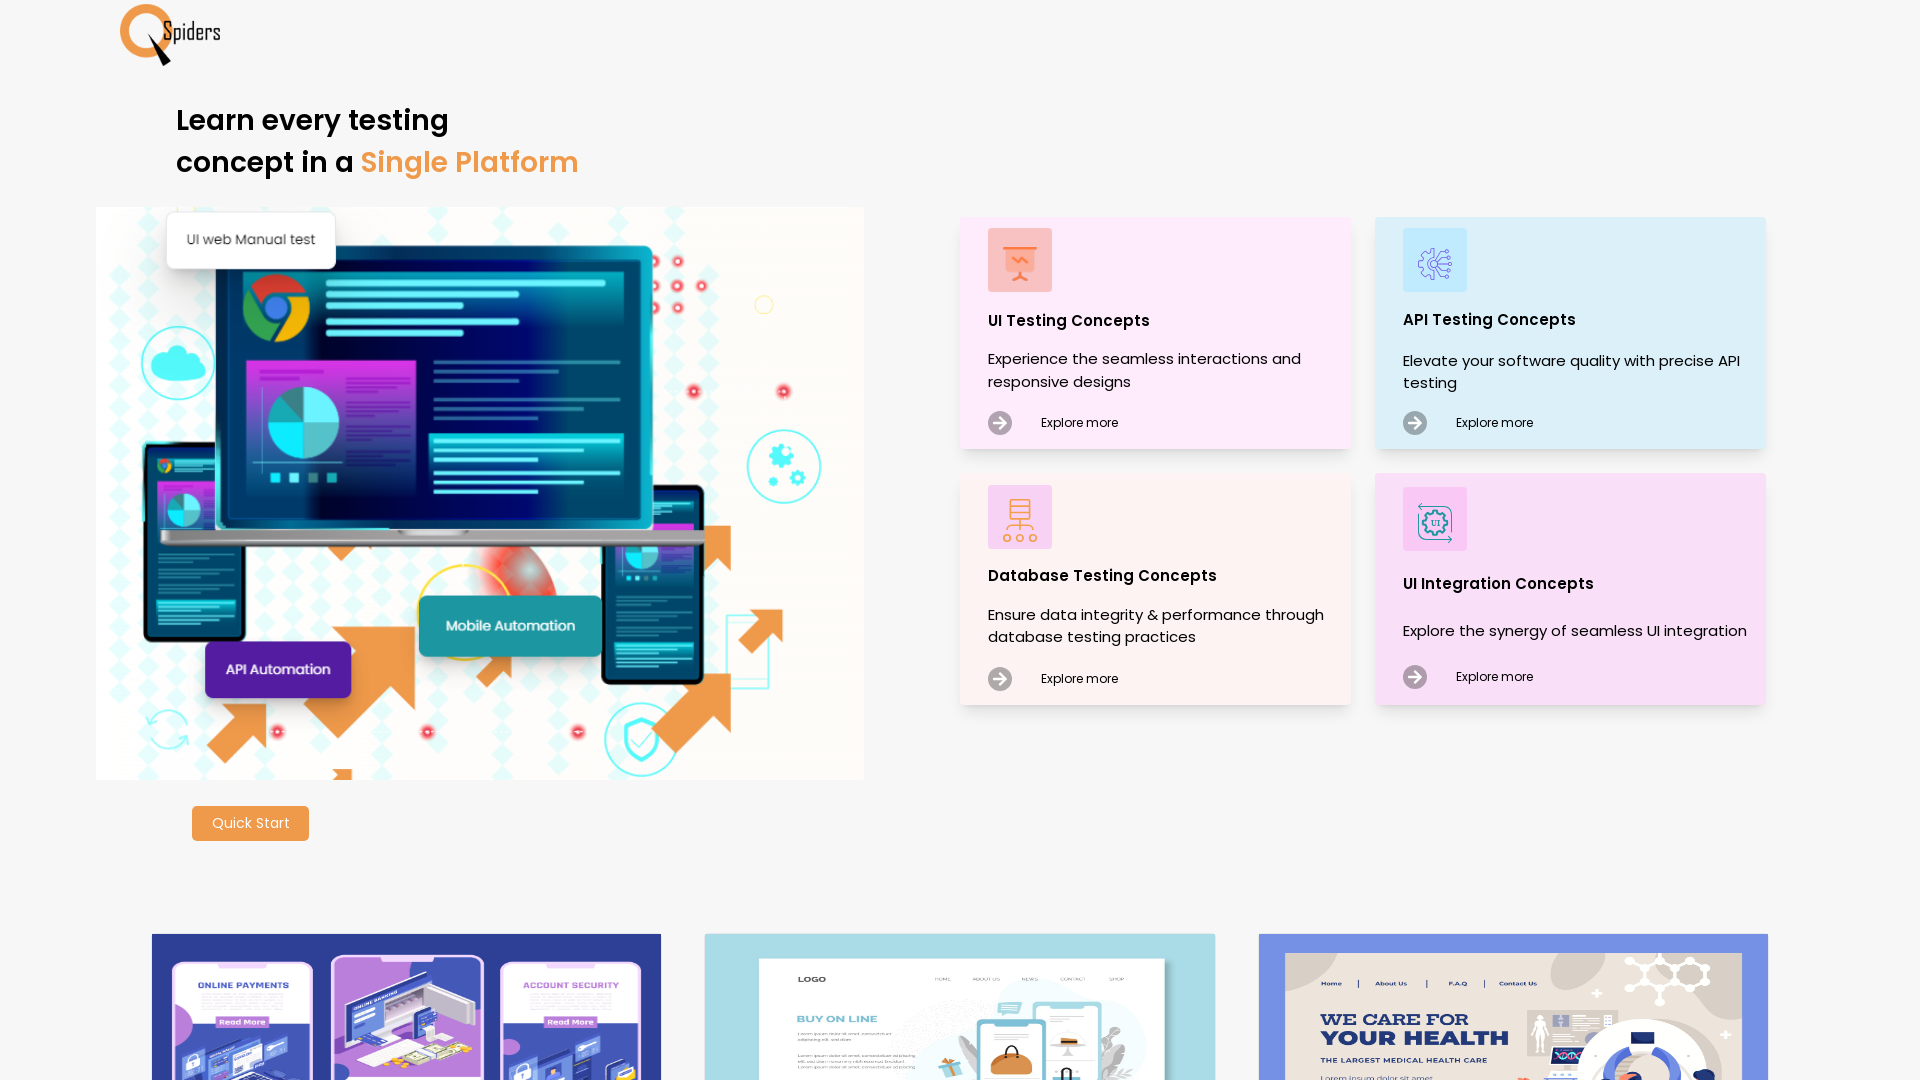

Executed JavaScript to request fullscreen mode on document element
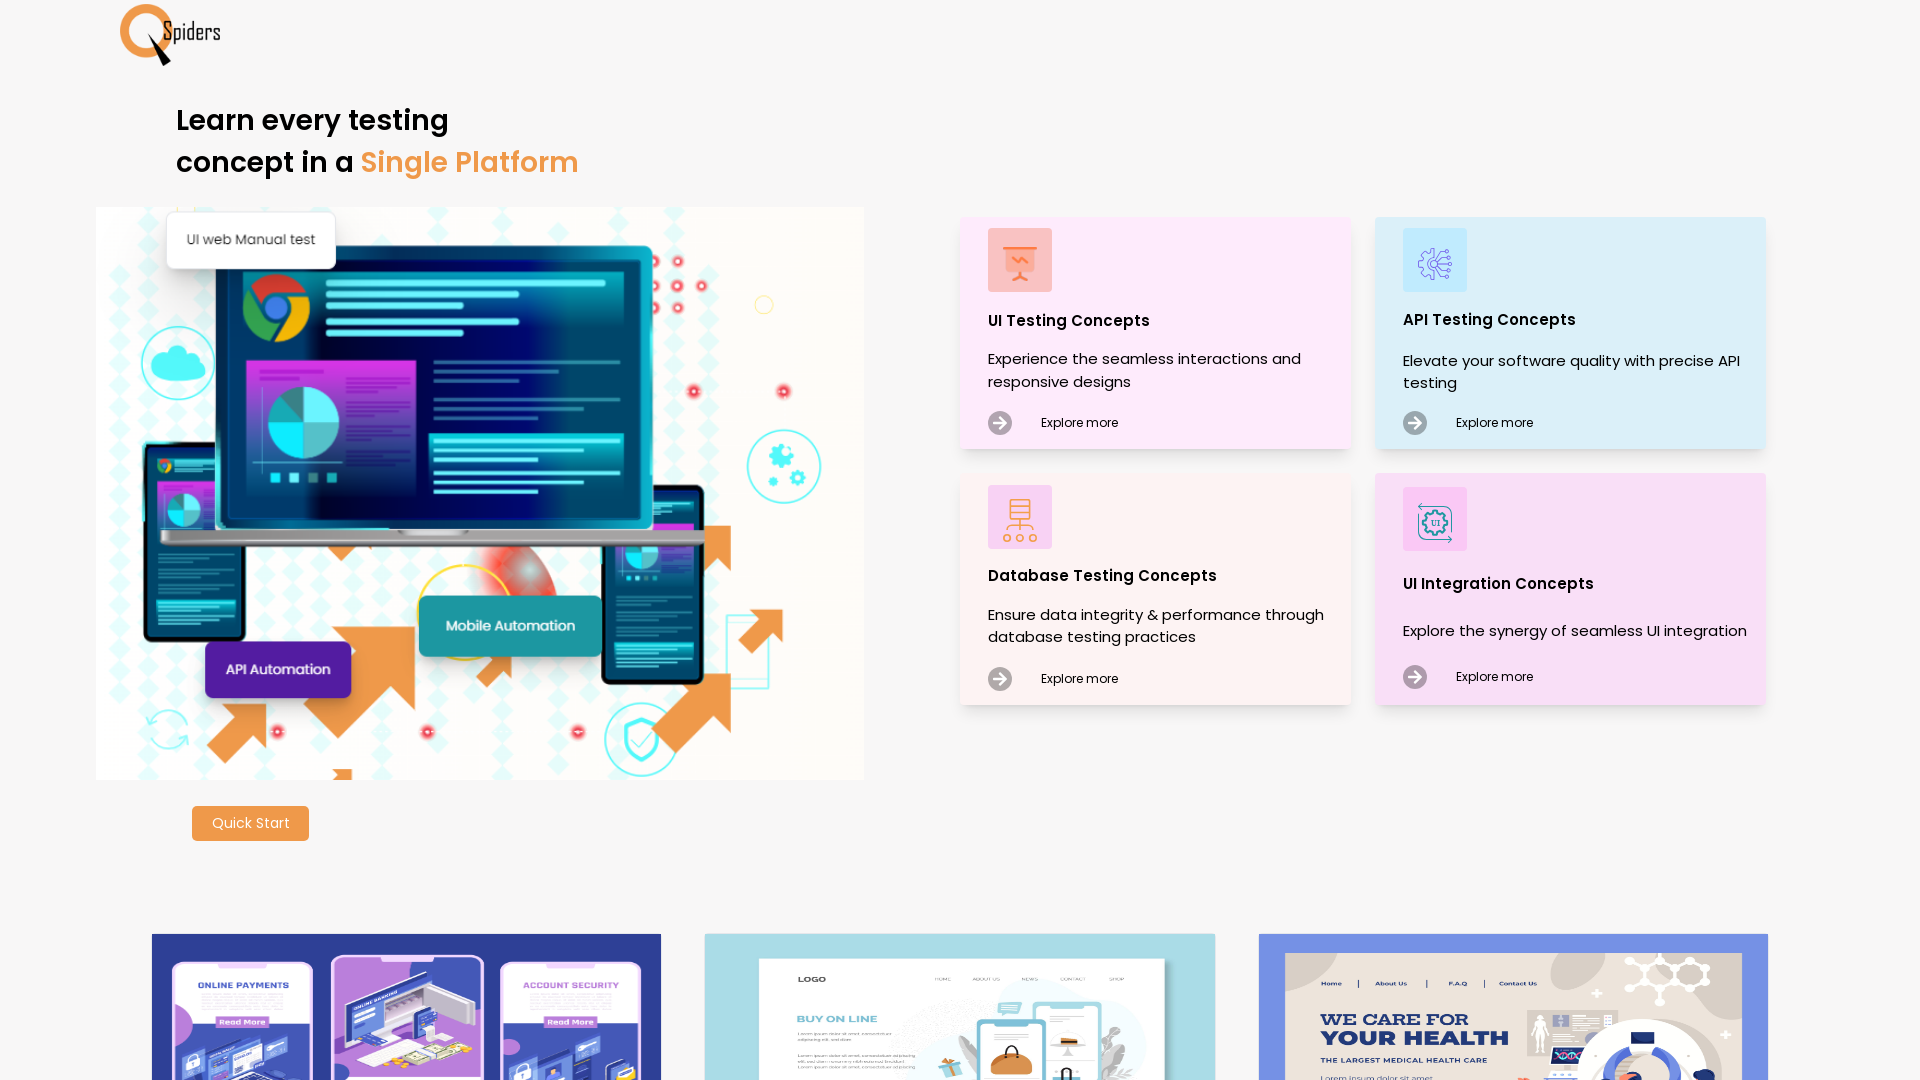

Waited 1 second to observe fullscreen mode change
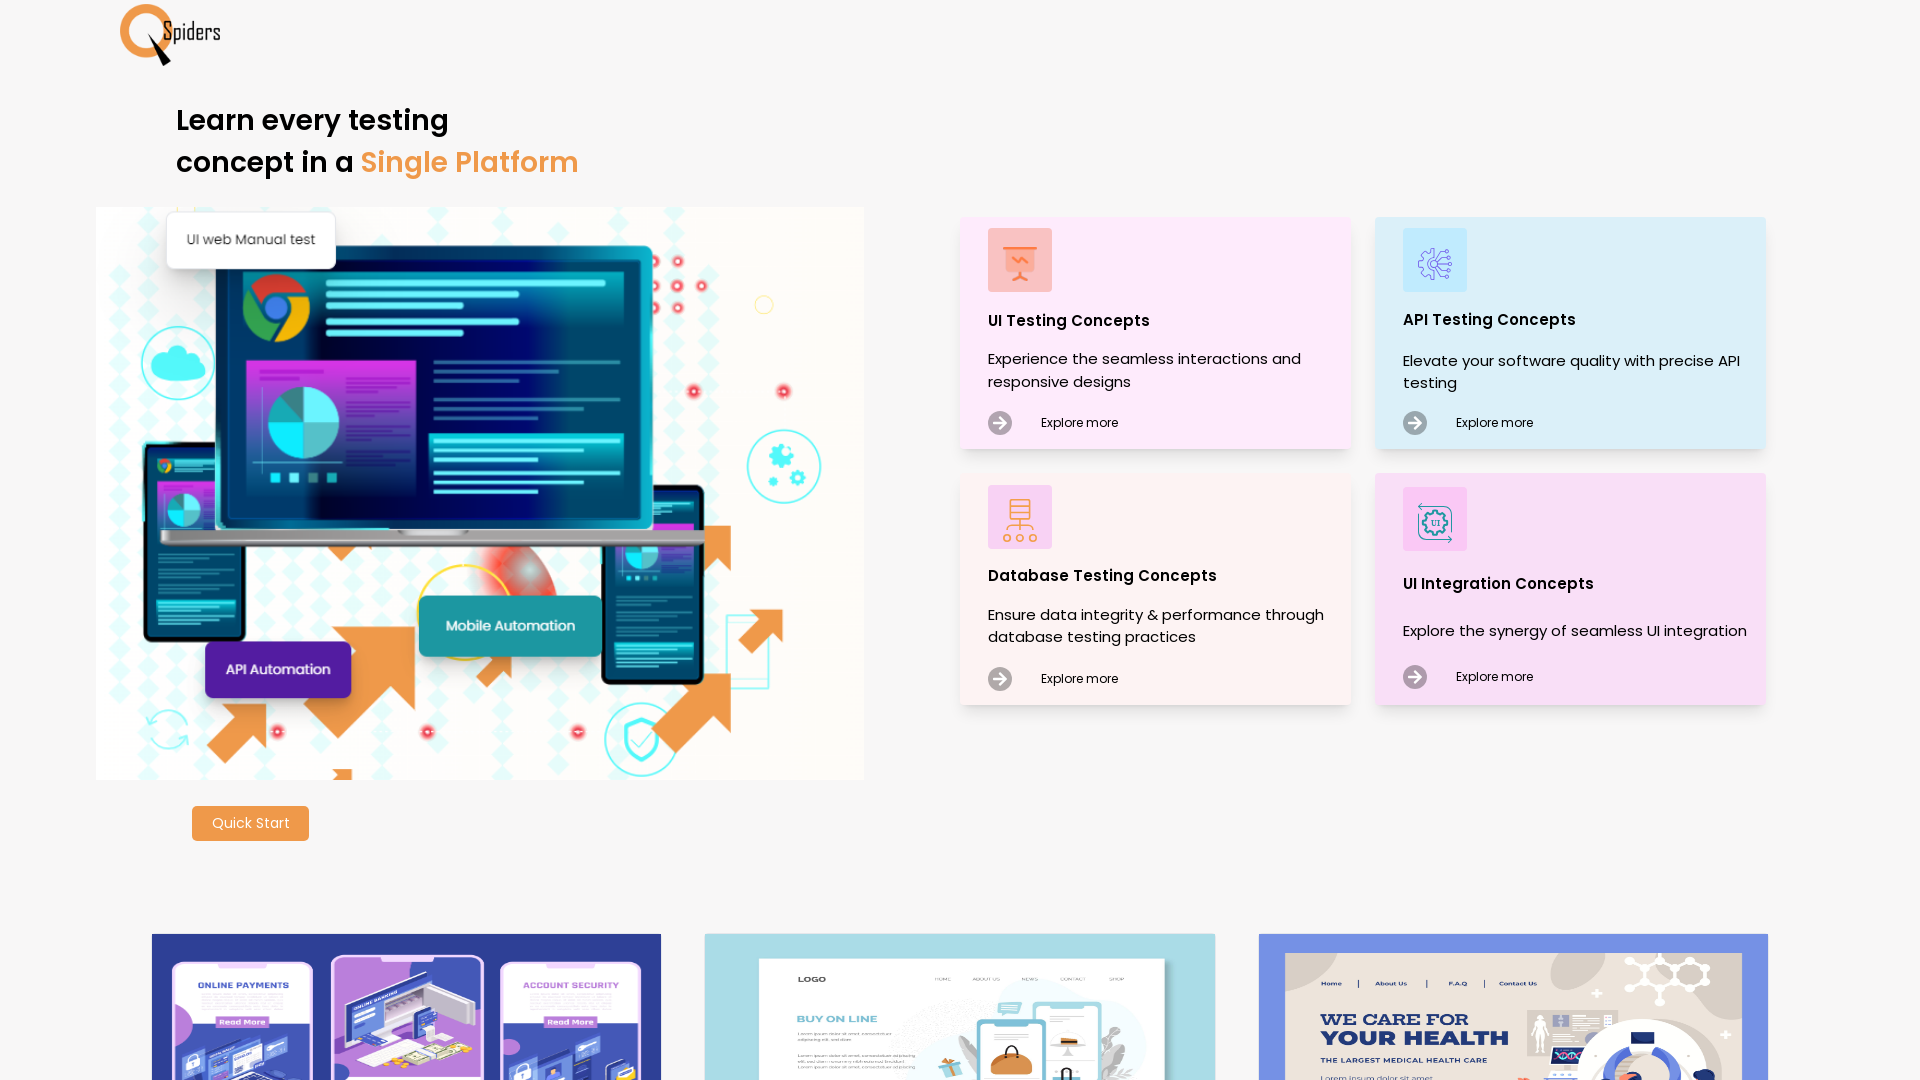

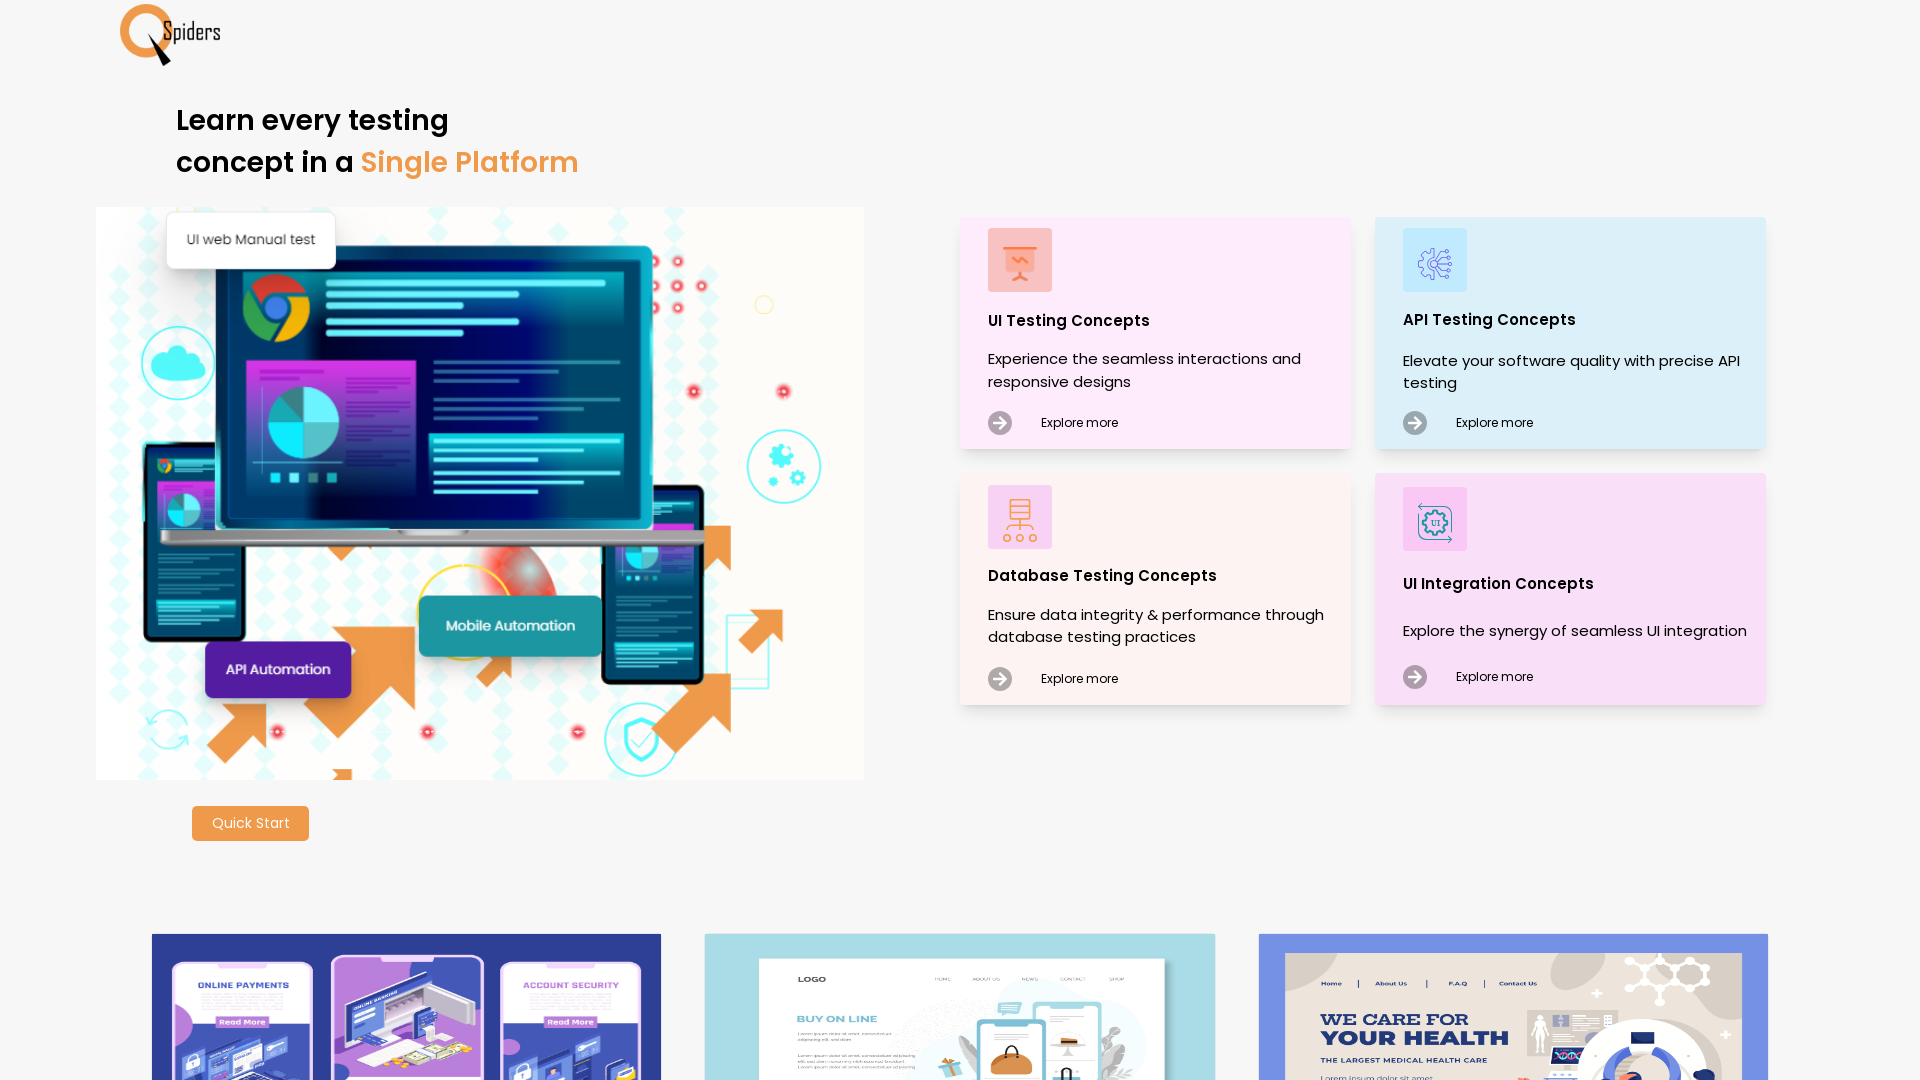